Navigates to an automation practice page and scrolls to the iFrame Example section using JavaScript executor

Starting URL: https://www.rahulshettyacademy.com/AutomationPractice/

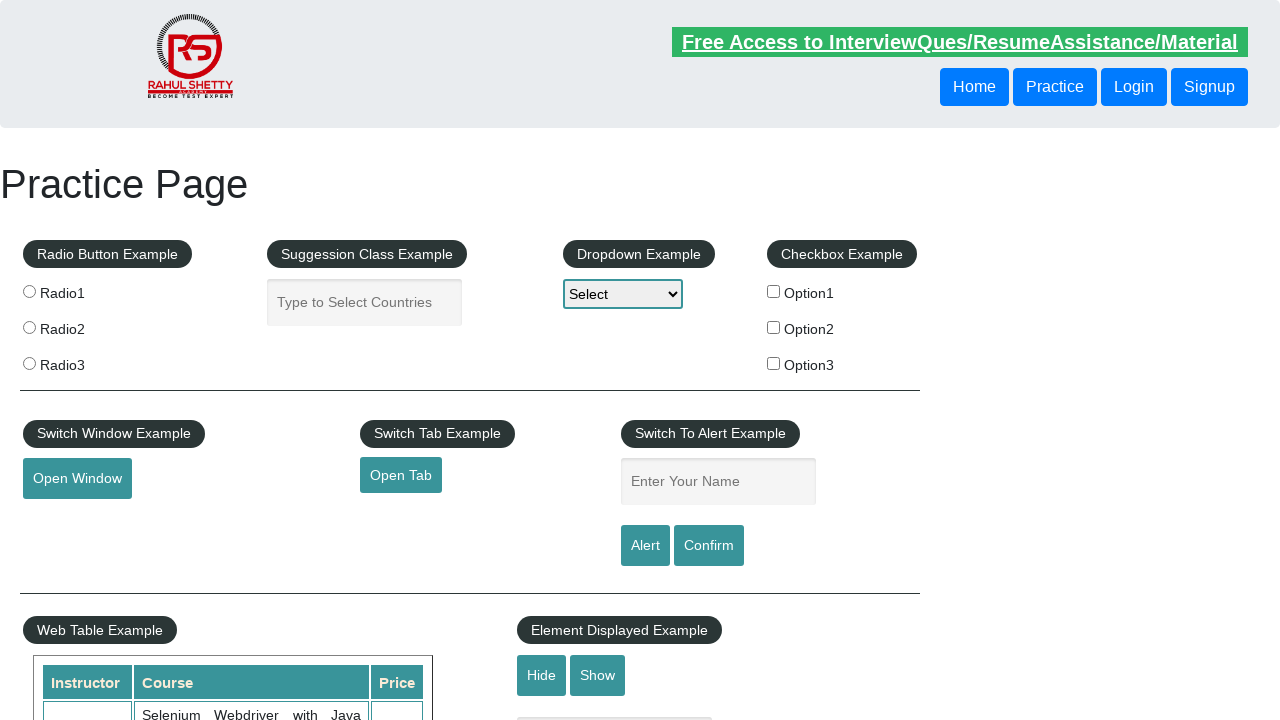

Navigated to automation practice page
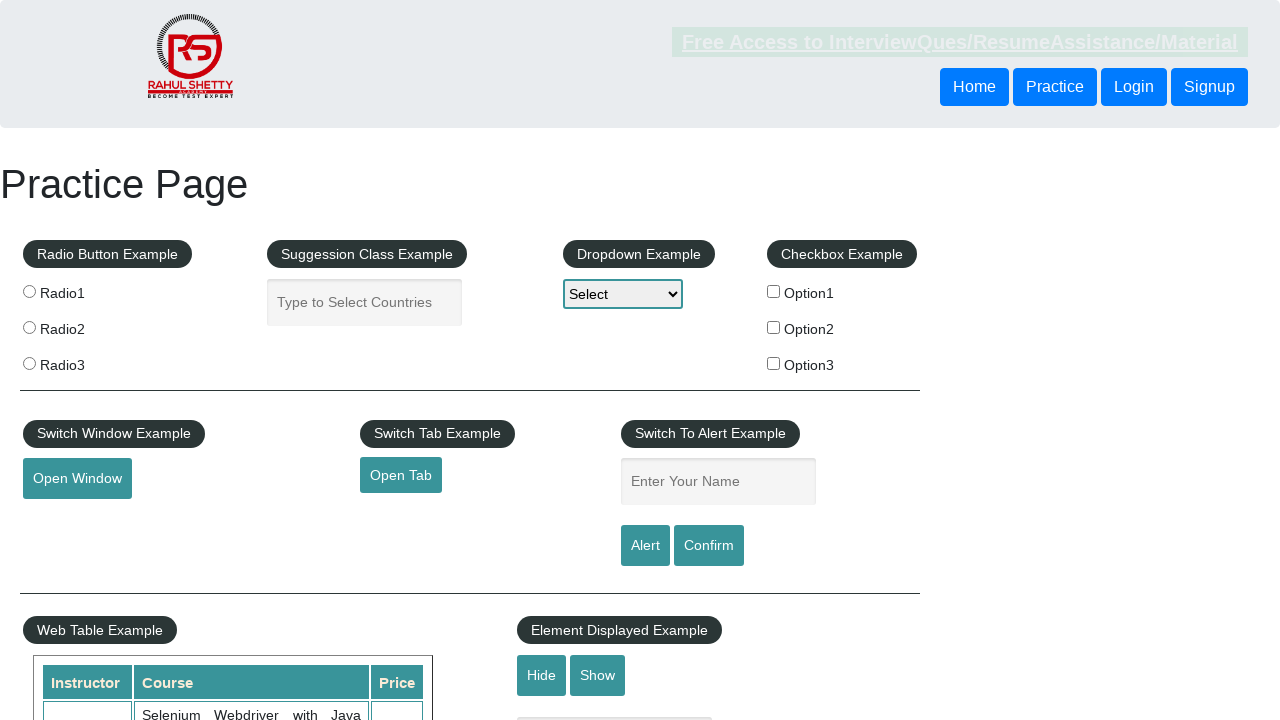

Located iFrame Example section
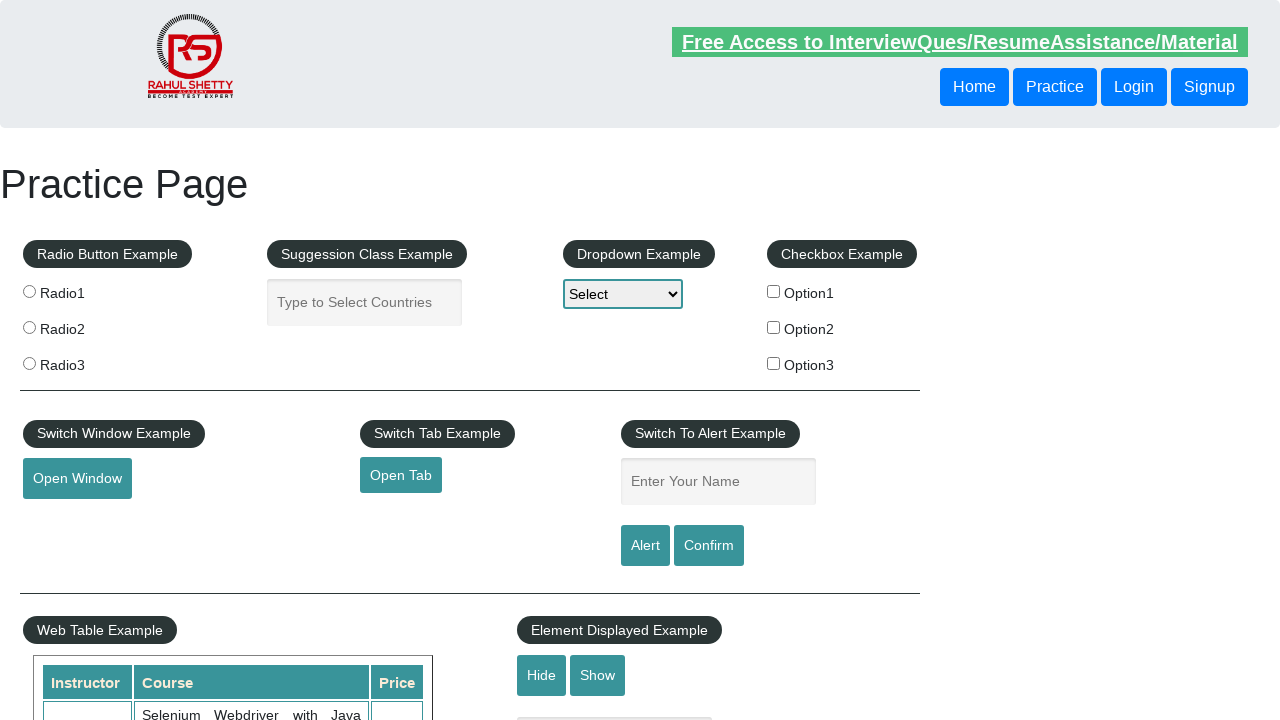

Scrolled to iFrame Example section using JavaScript executor
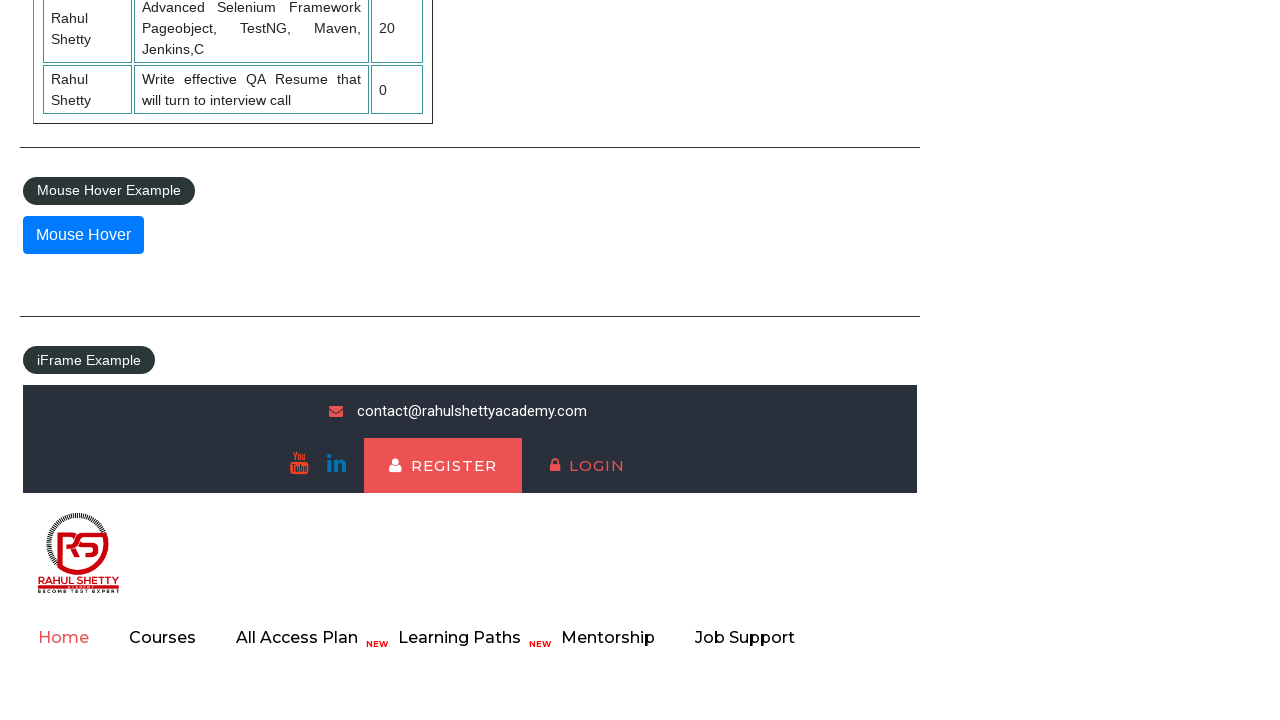

Waited for scroll animation to complete
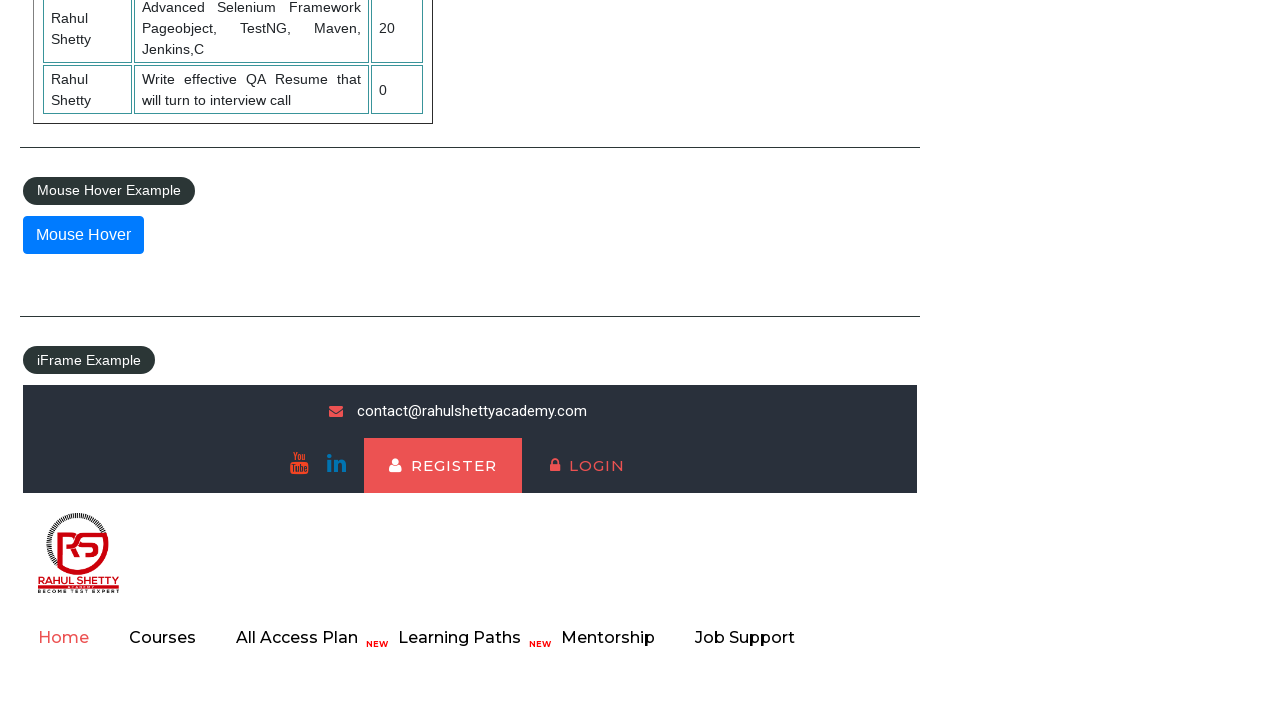

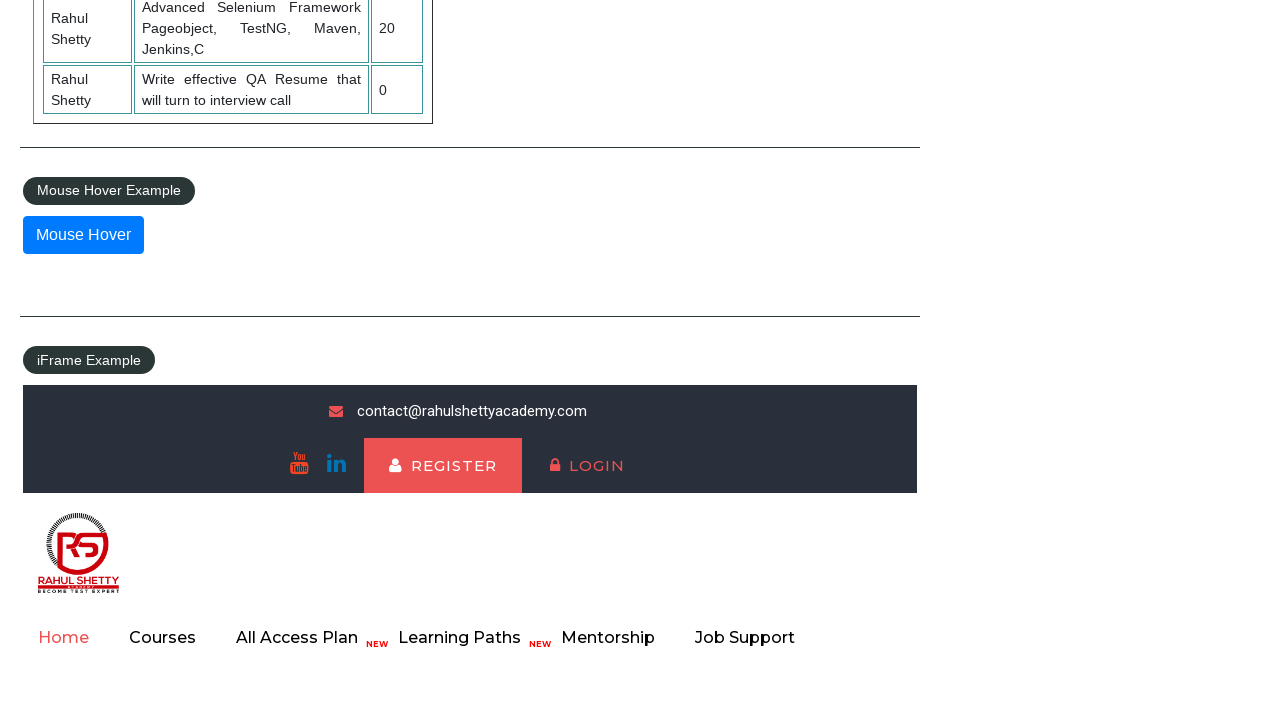